Tests sorting the Due column in ascending order using semantic class-based selectors on the second table.

Starting URL: http://the-internet.herokuapp.com/tables

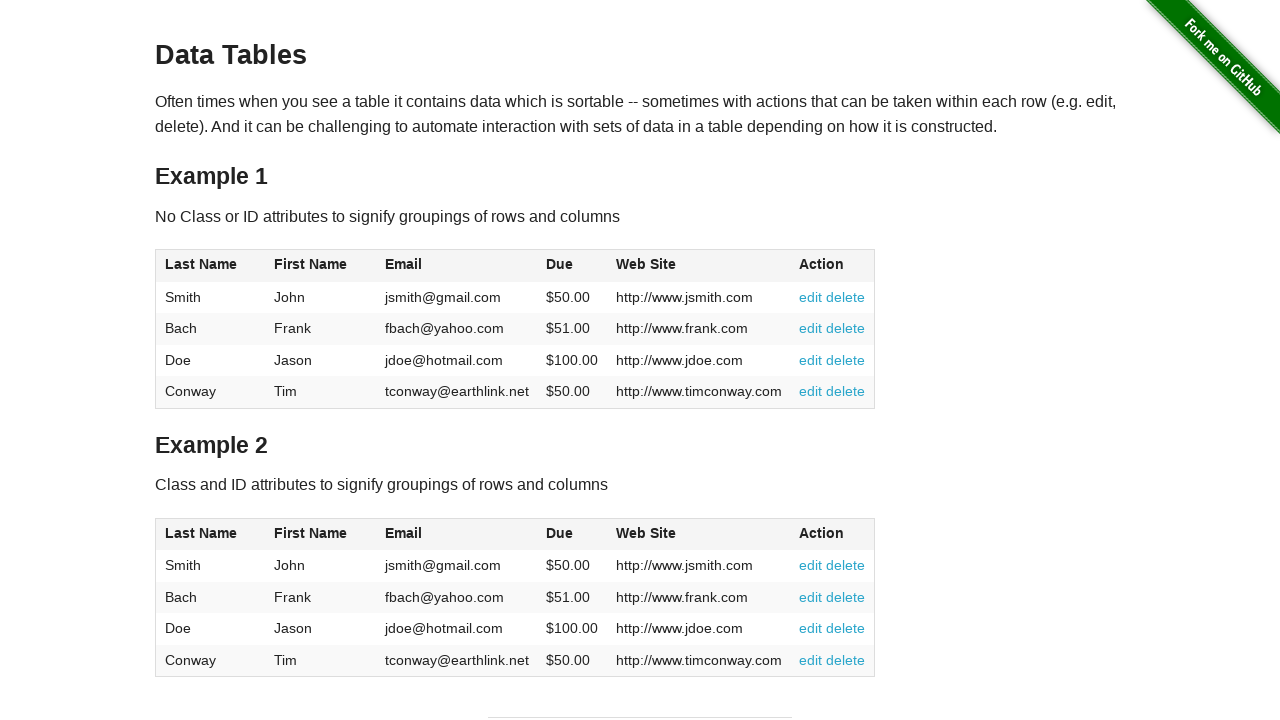

Clicked Due column header in second table to sort at (560, 533) on #table2 thead .dues
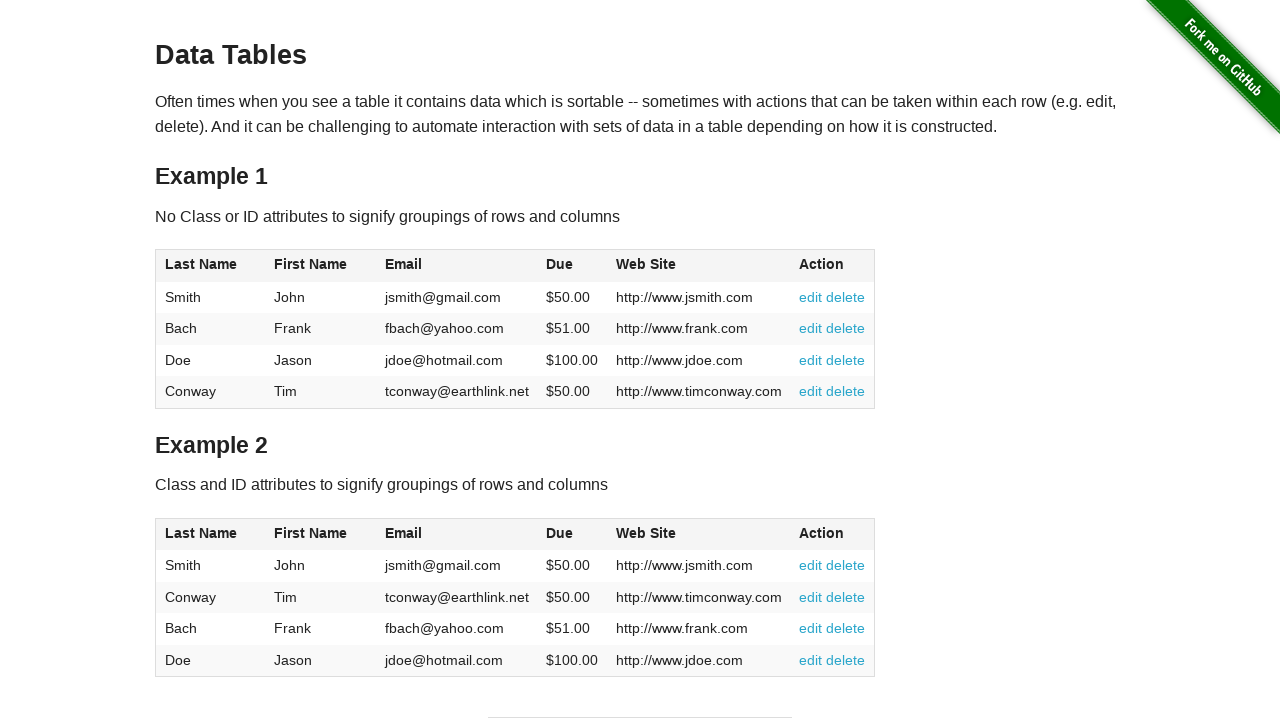

Due column data loaded in second table
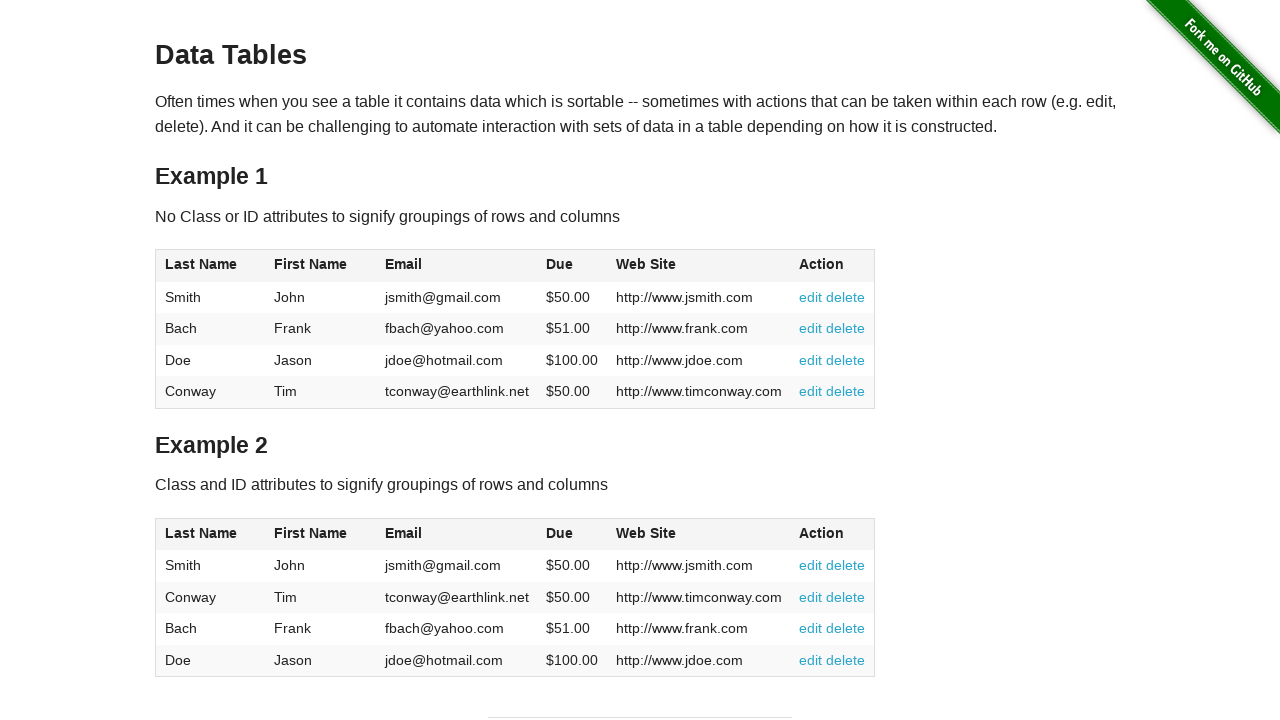

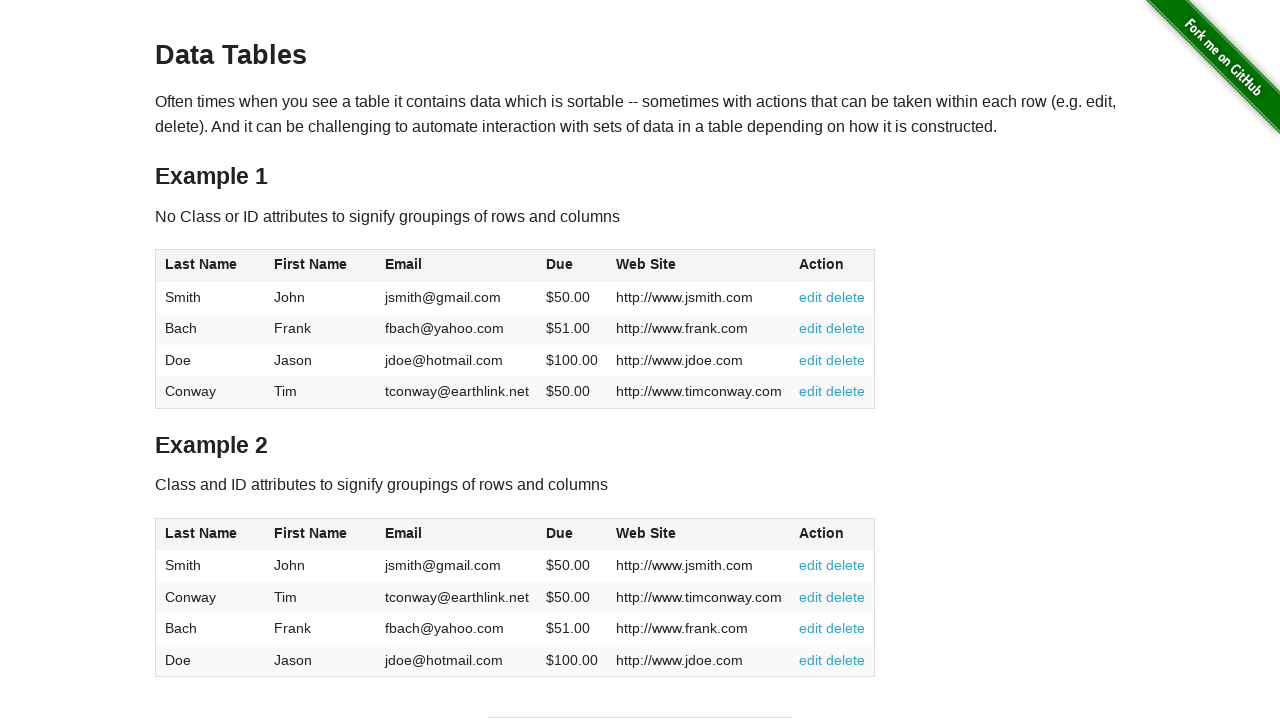